Tests different click types on the DemoQA buttons page: double-click, right-click, and regular click, verifying the success messages appear after each action.

Starting URL: https://demoqa.com/buttons

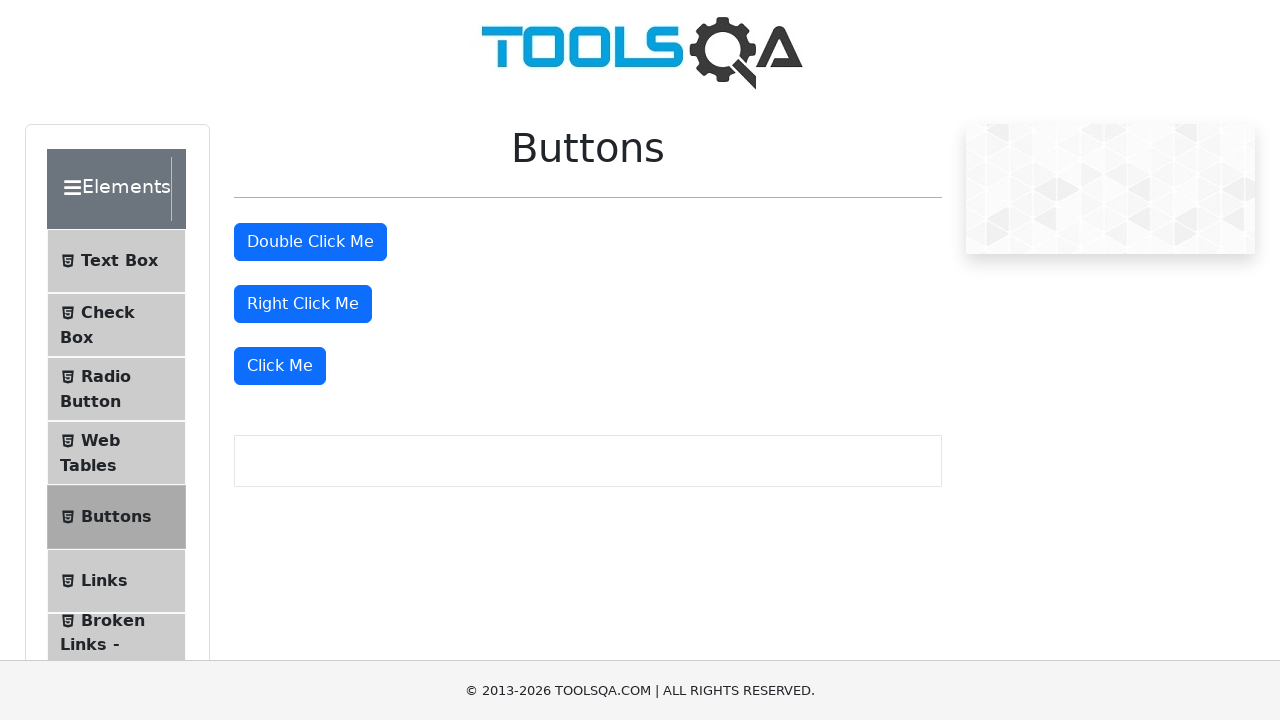

Double-clicked the 'Double Click Me' button at (310, 242) on #doubleClickBtn
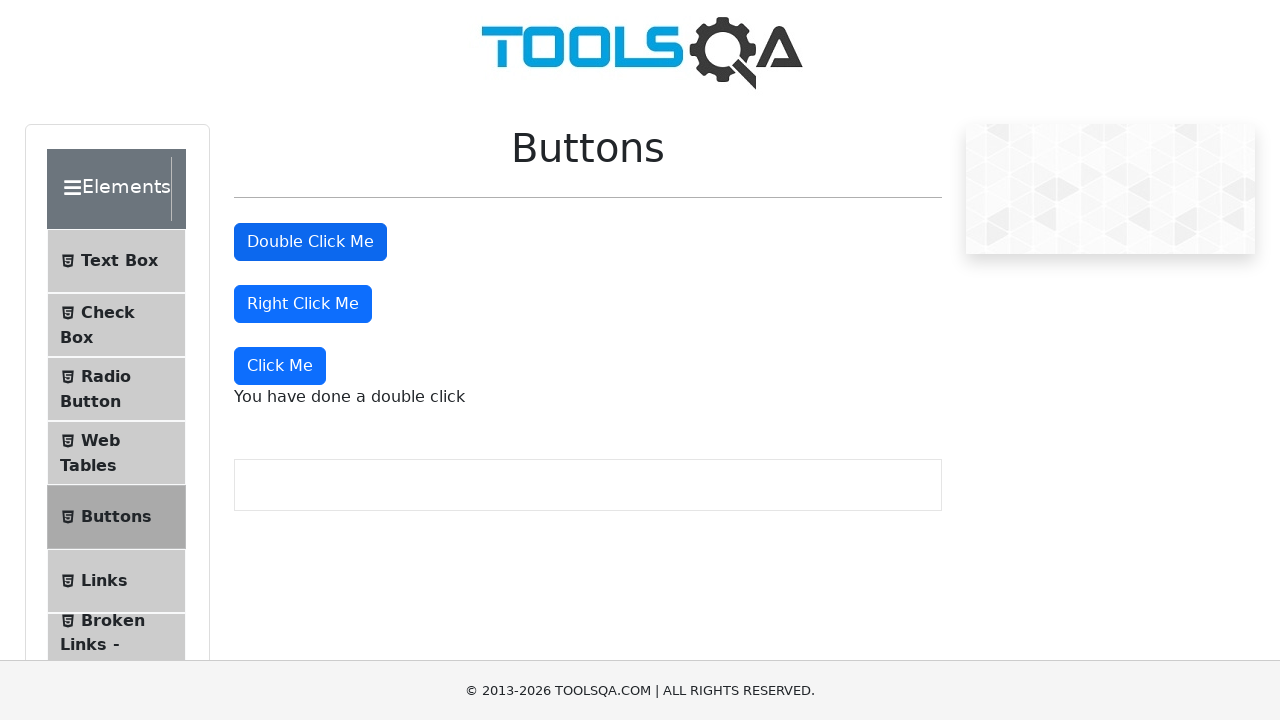

Waited for double click success message to appear
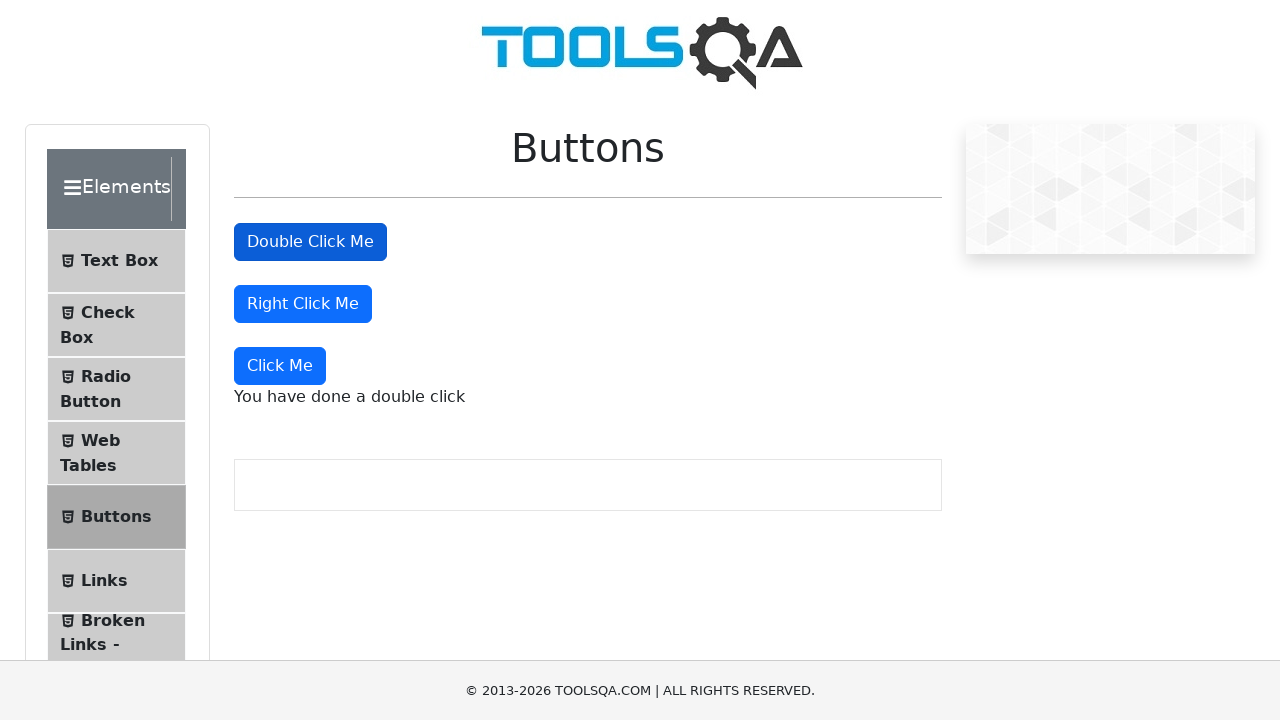

Retrieved double click success message text
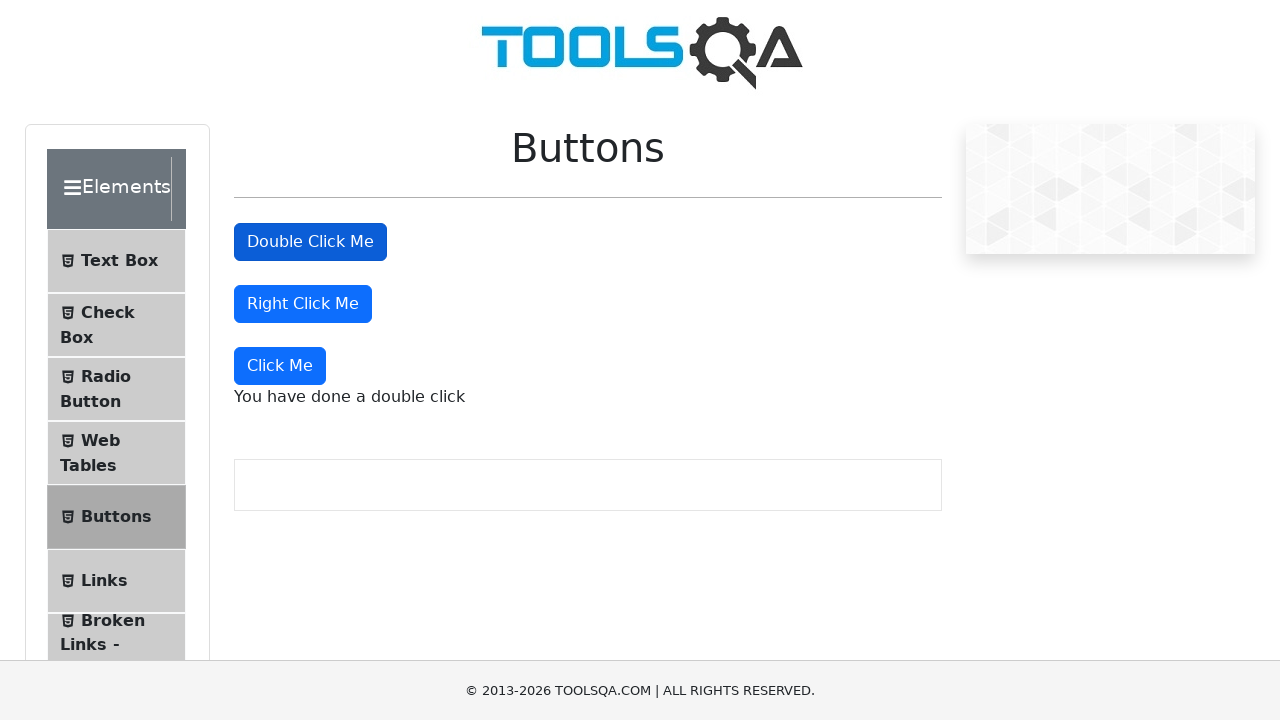

Verified double click message is correct: 'You have done a double click'
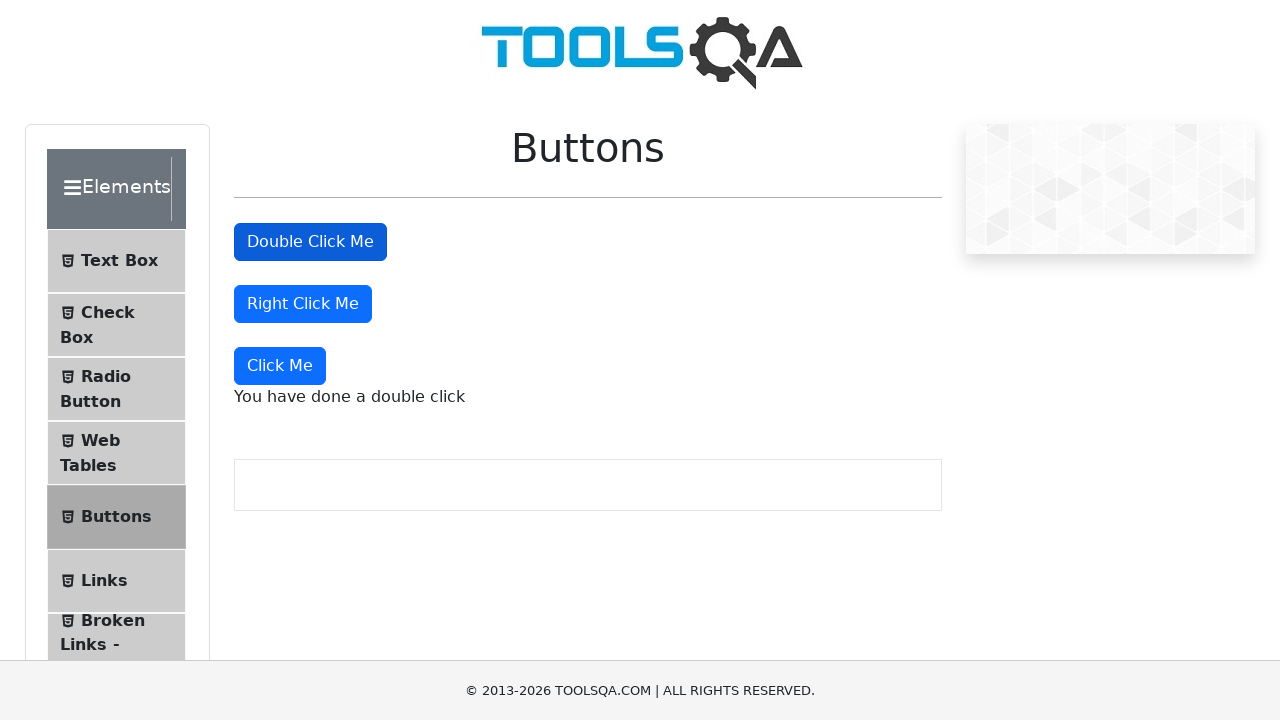

Right-clicked the 'Right Click Me' button at (303, 304) on #rightClickBtn
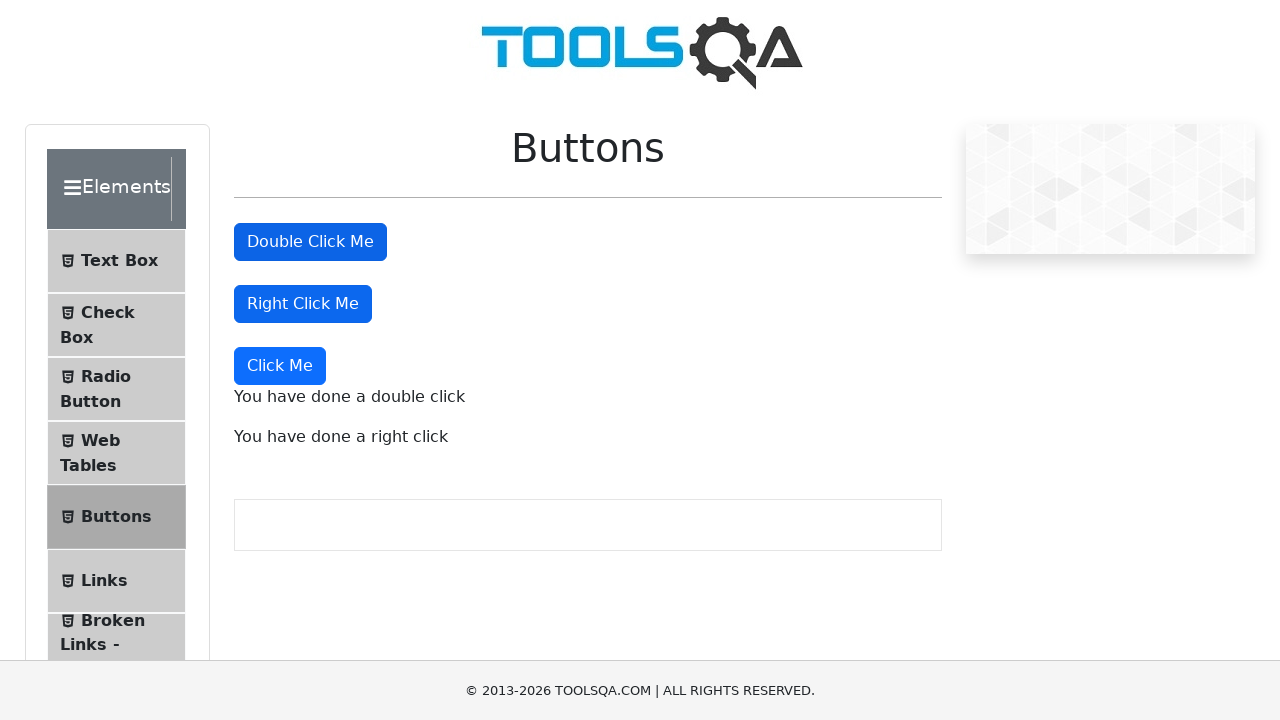

Waited for right click success message to appear
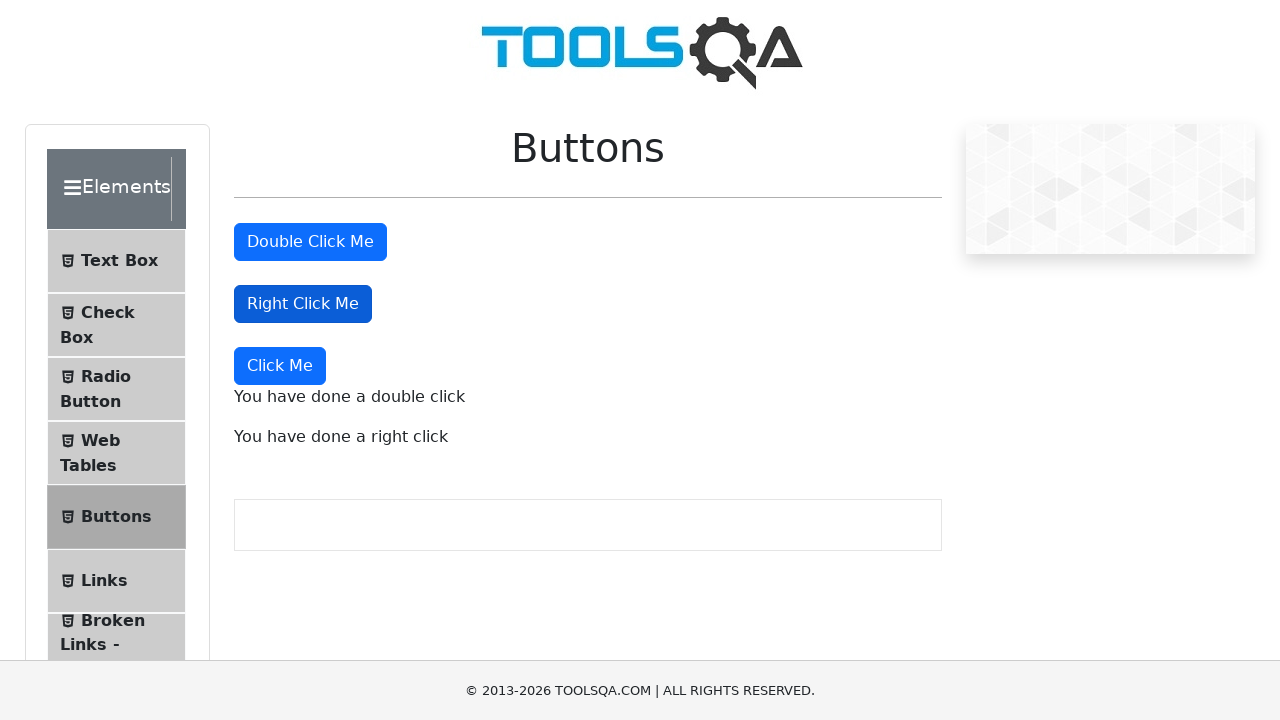

Retrieved right click success message text
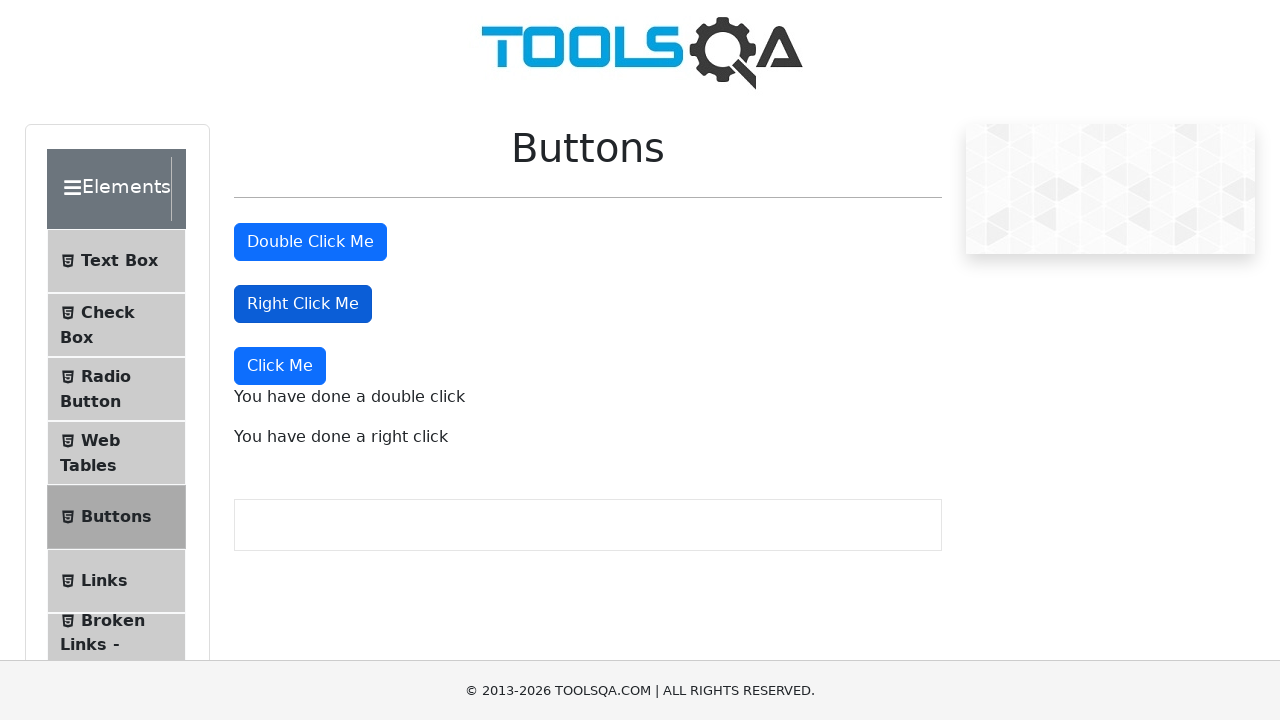

Verified right click message is correct: 'You have done a right click'
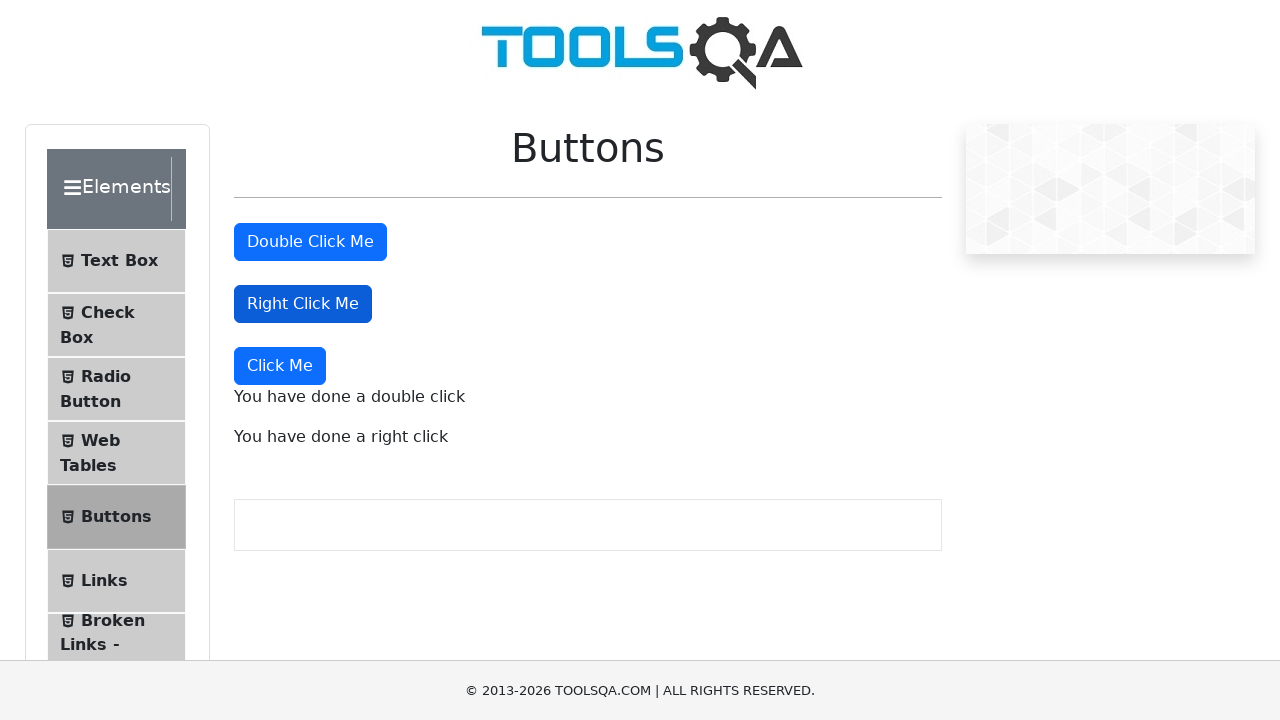

Clicked the dynamic 'Click Me' button at (280, 366) on xpath=//button[text()='Click Me']
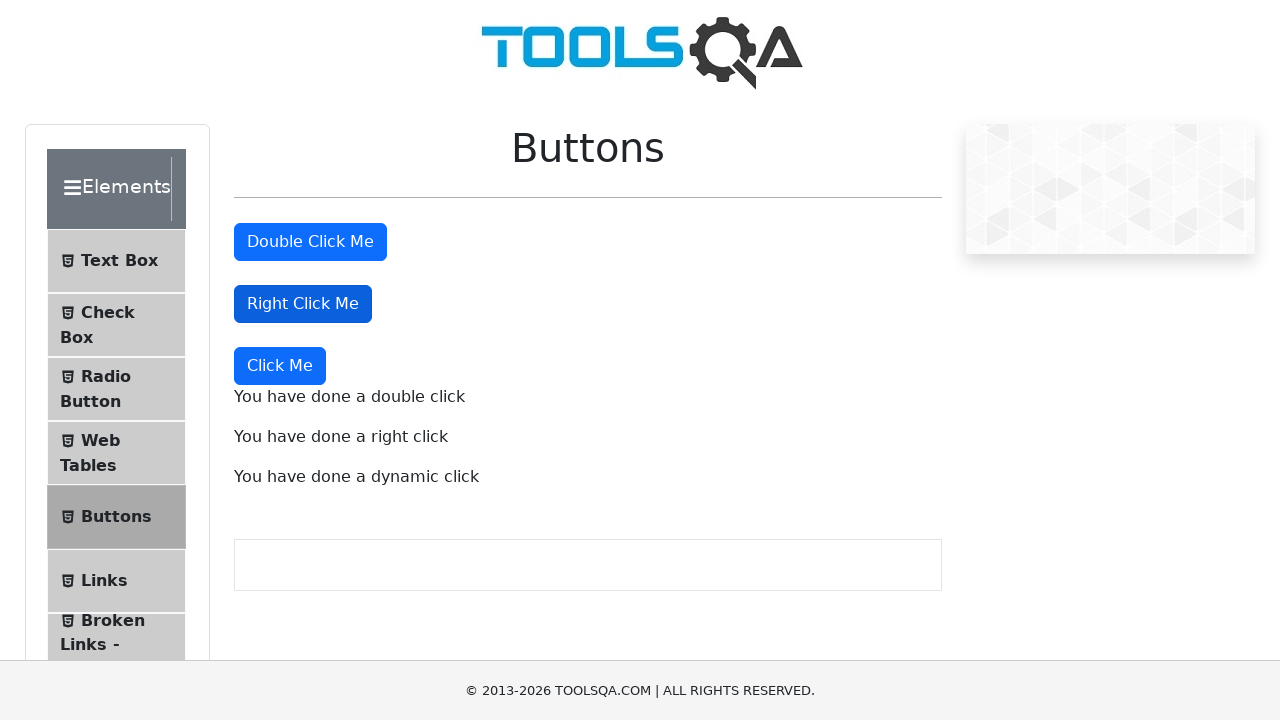

Waited for dynamic click success message to appear
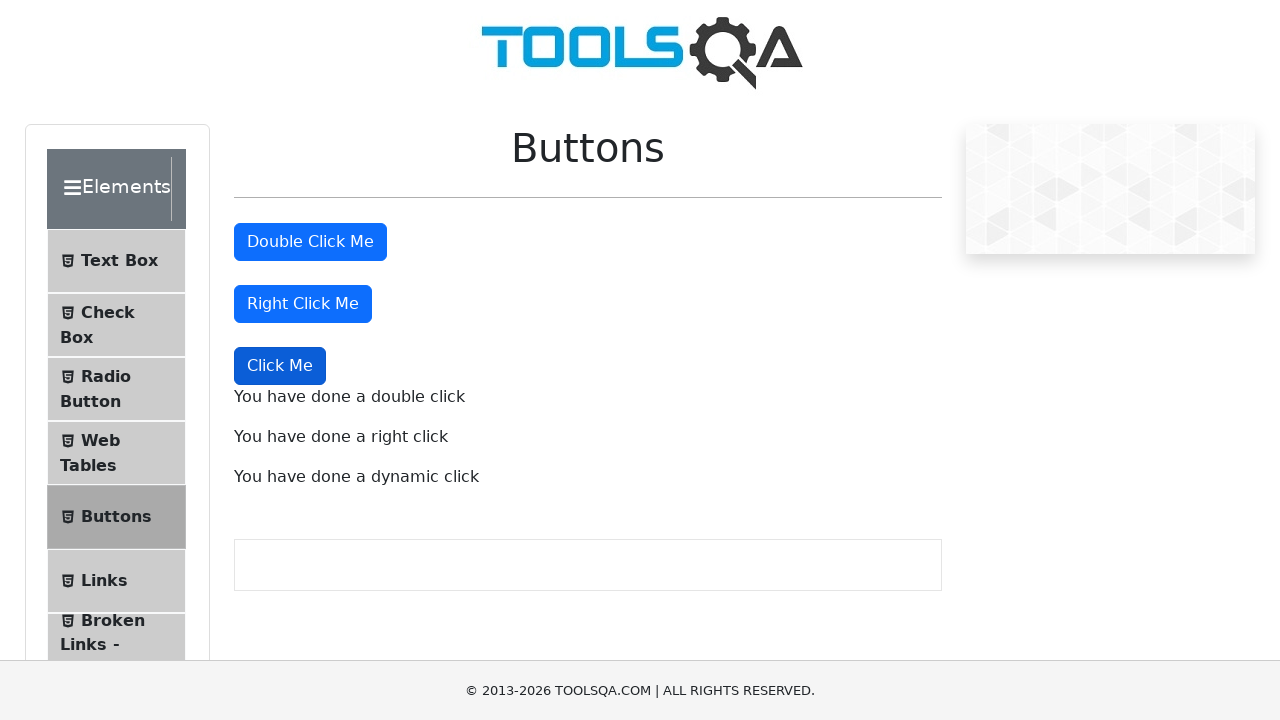

Retrieved dynamic click success message text
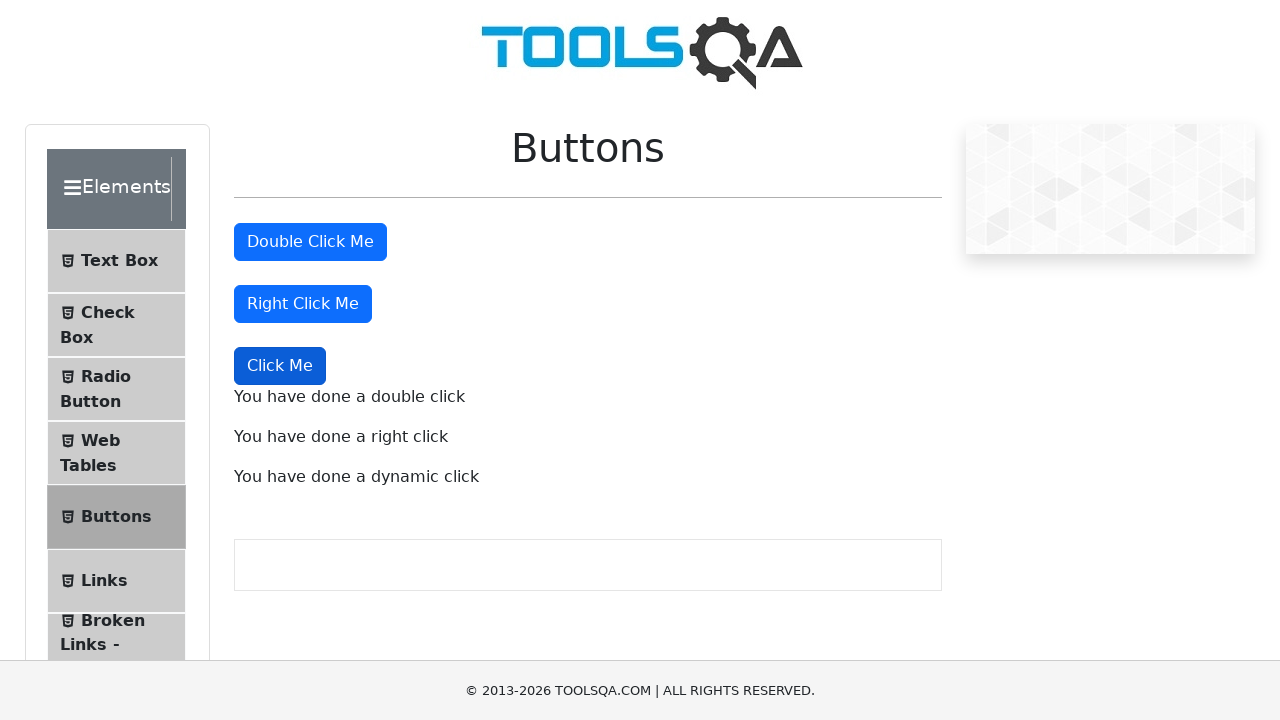

Verified dynamic click message is correct: 'You have done a dynamic click'
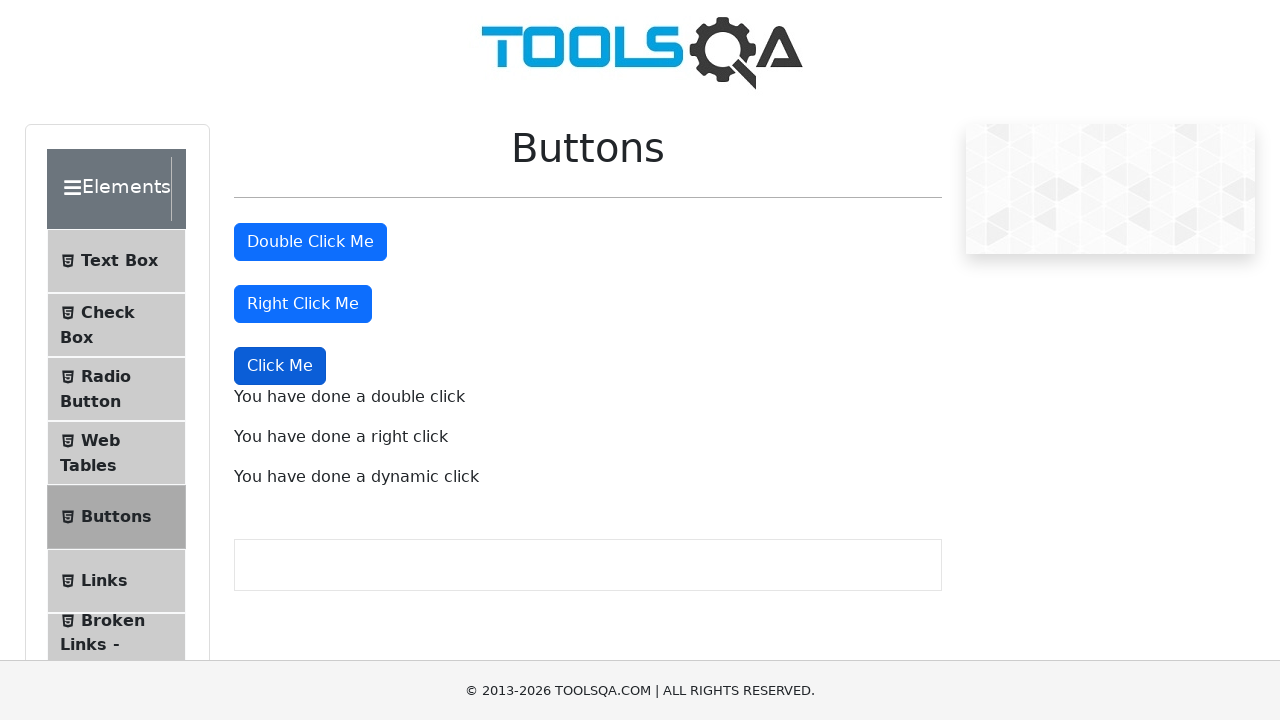

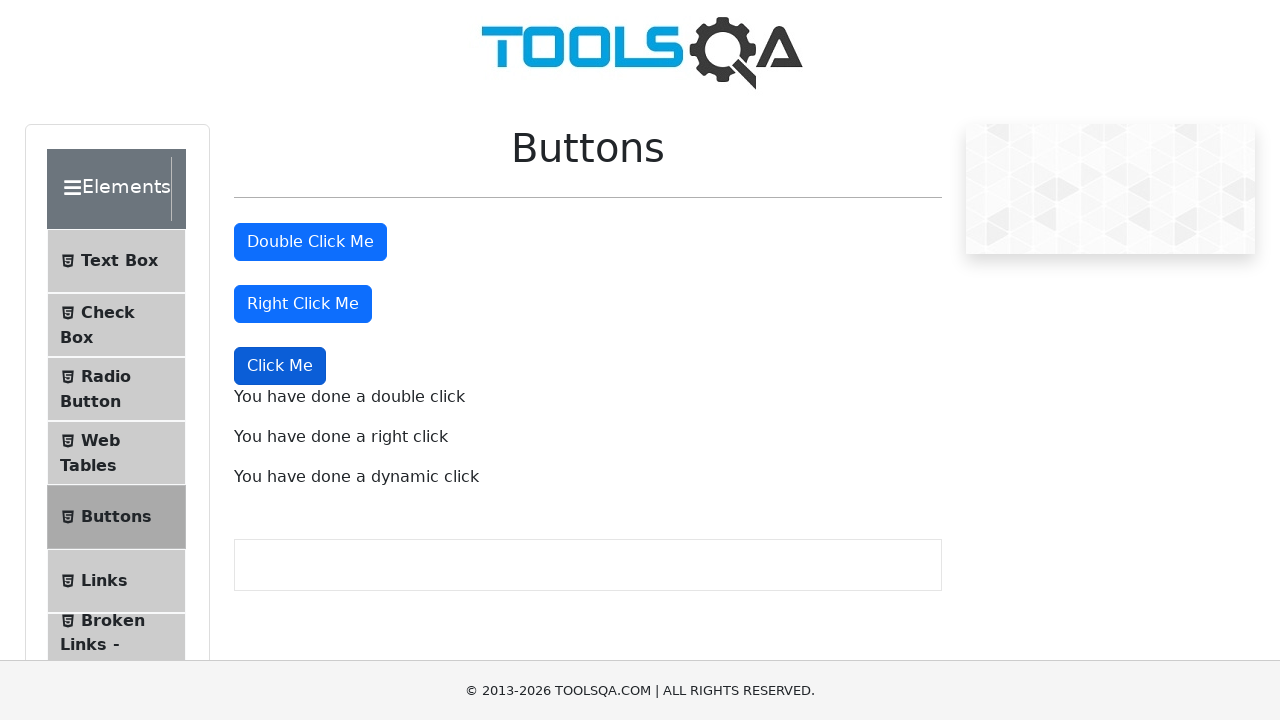